Tests iframe interaction by switching to an iframe, filling a nickname field, clicking a confirm button, then switching back to main content and clicking a final button

Starting URL: https://paulocoliveira.github.io/mypages/advanced/index.html

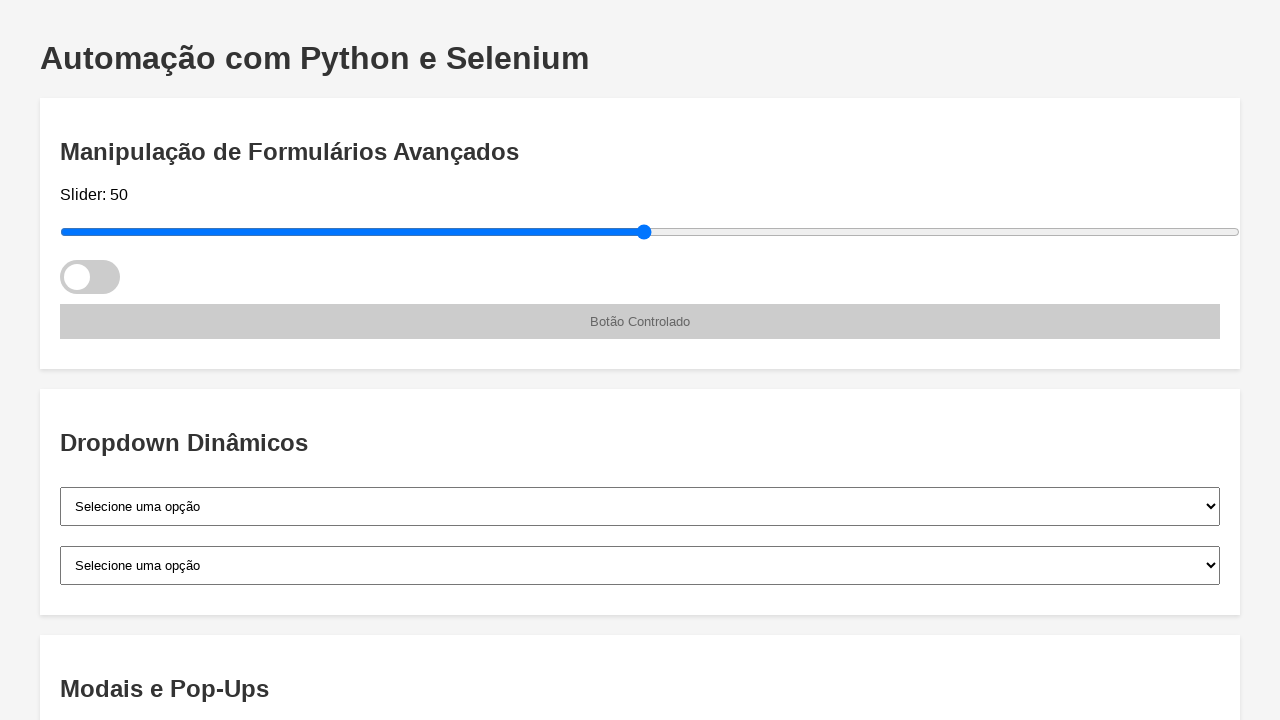

Located iframe with id 'example-frame'
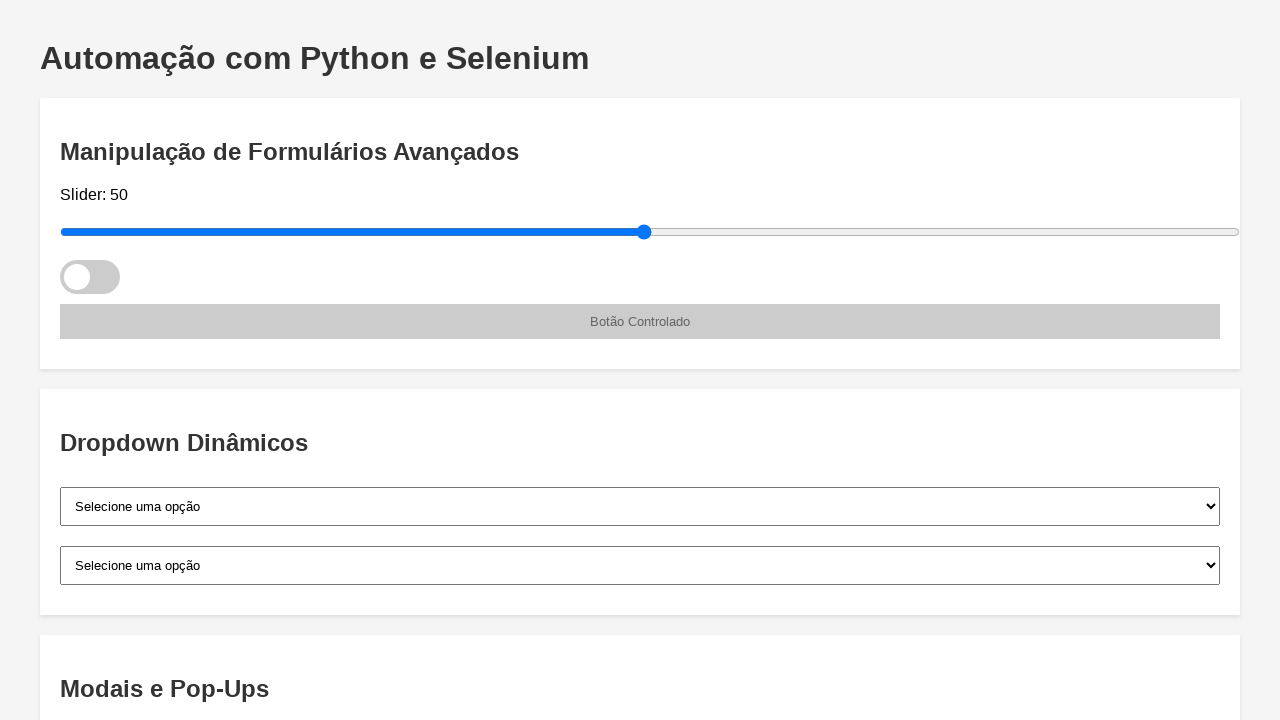

Filled nickname field with 'Zélia' inside iframe on #example-frame >> internal:control=enter-frame >> #nickname
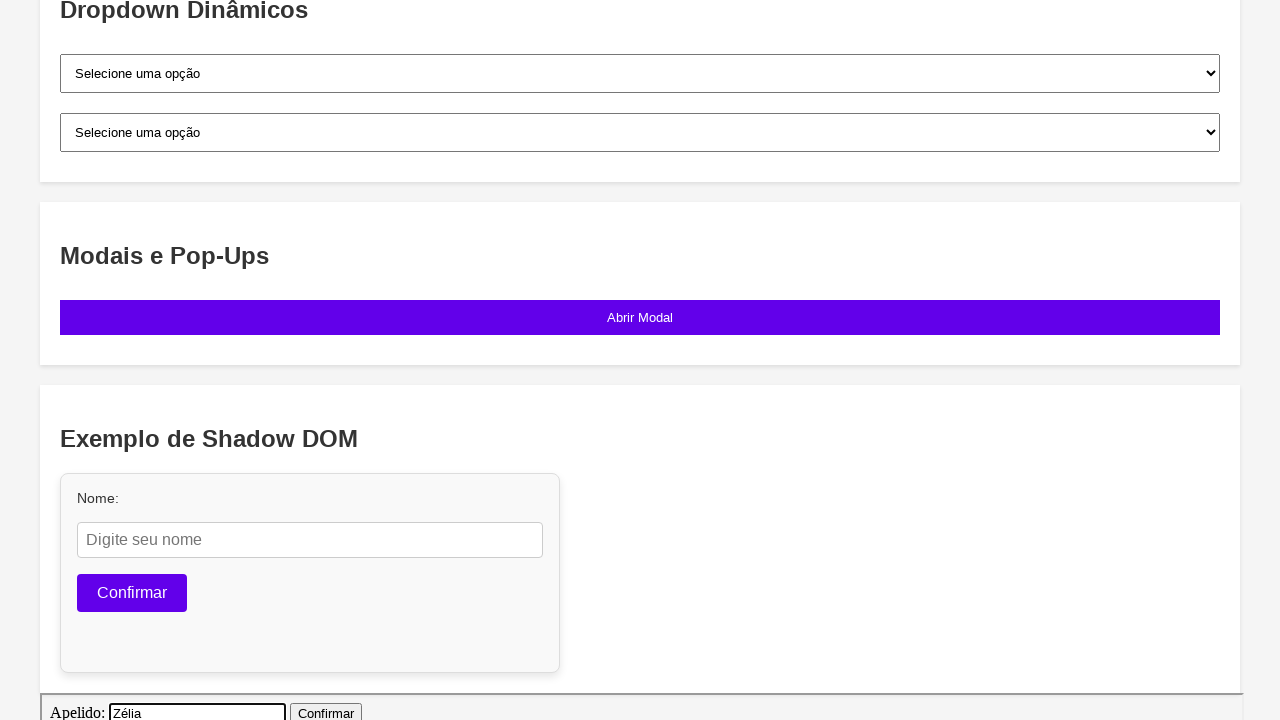

Clicked confirm button inside iframe at (326, 710) on #example-frame >> internal:control=enter-frame >> #confirm-button
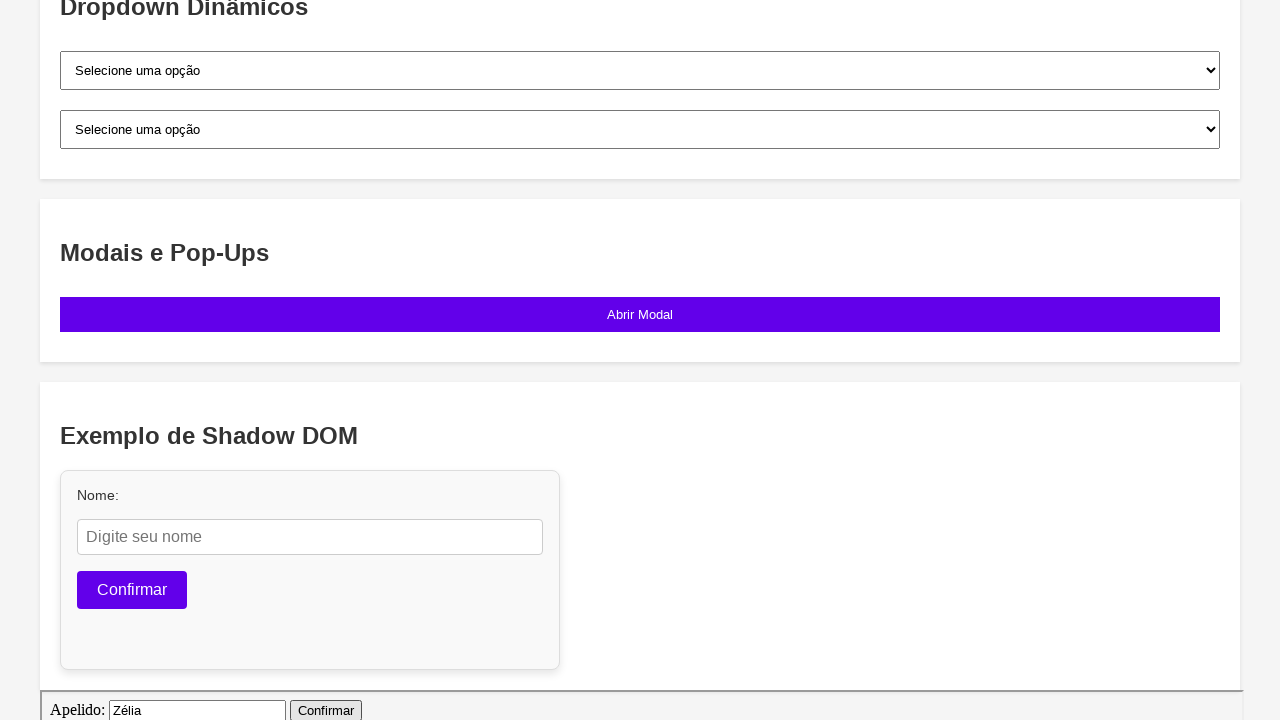

Confirmation message appeared in iframe
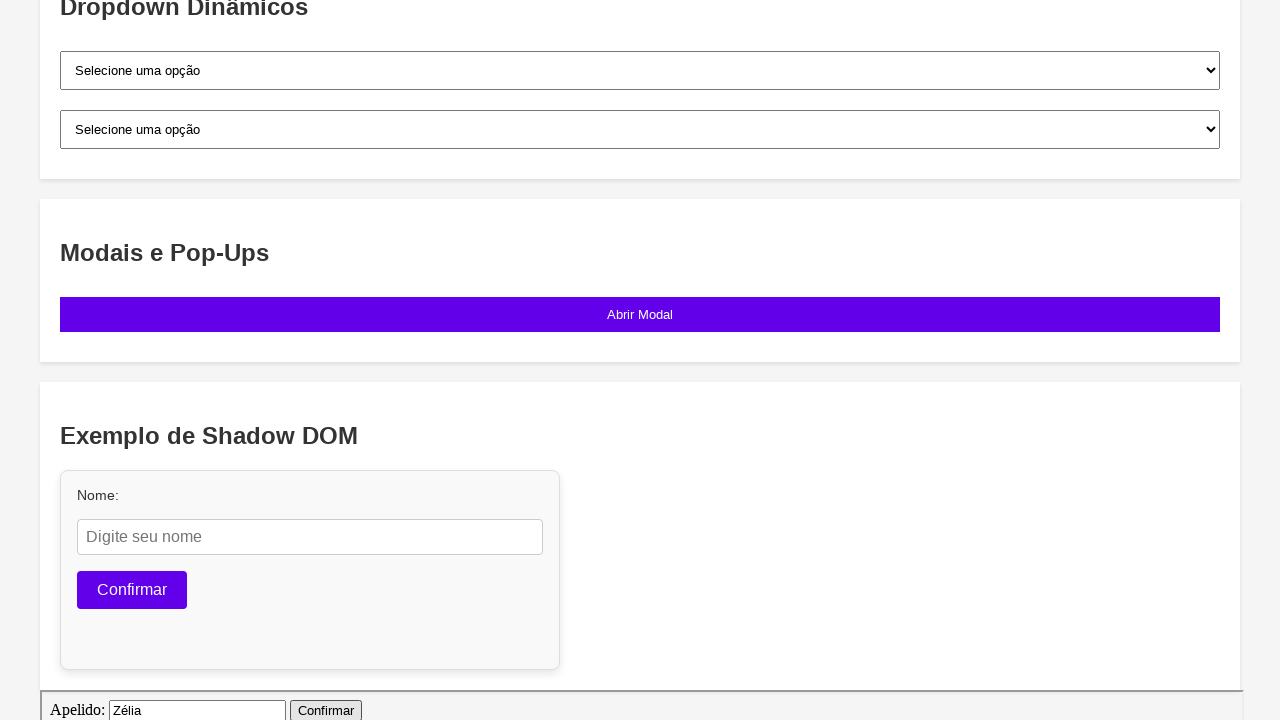

Clicked final button on main content at (640, 652) on #final-button
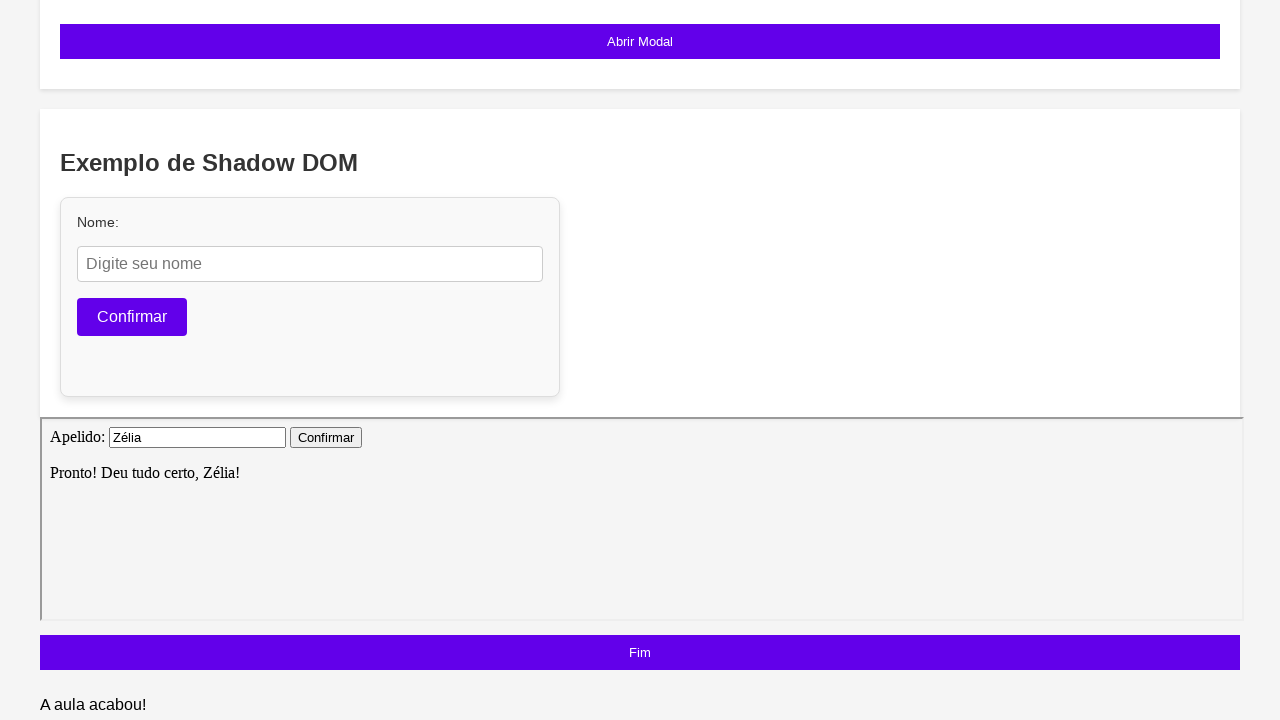

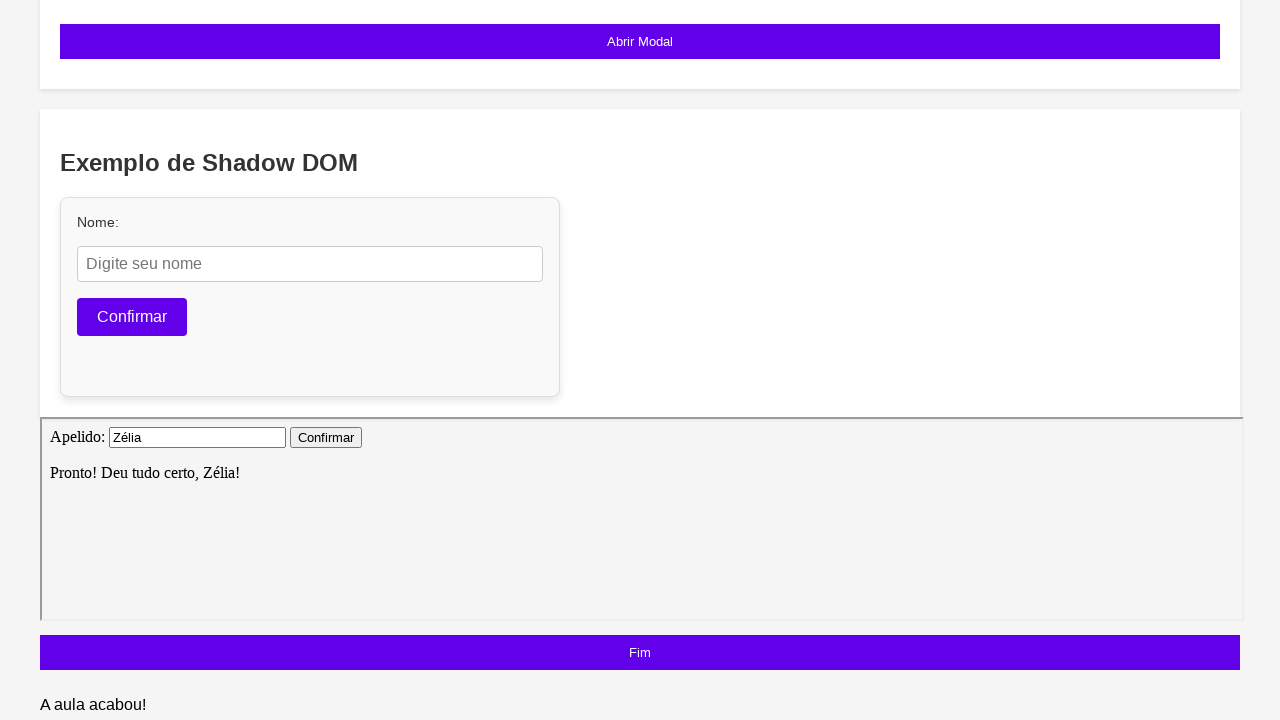